Tests interaction with a bootstrap alert dialog by clicking the action button, confirming the dialog, and accepting the resulting browser alert

Starting URL: https://www.jqueryscript.net/demo/bootstrap-alert-box/

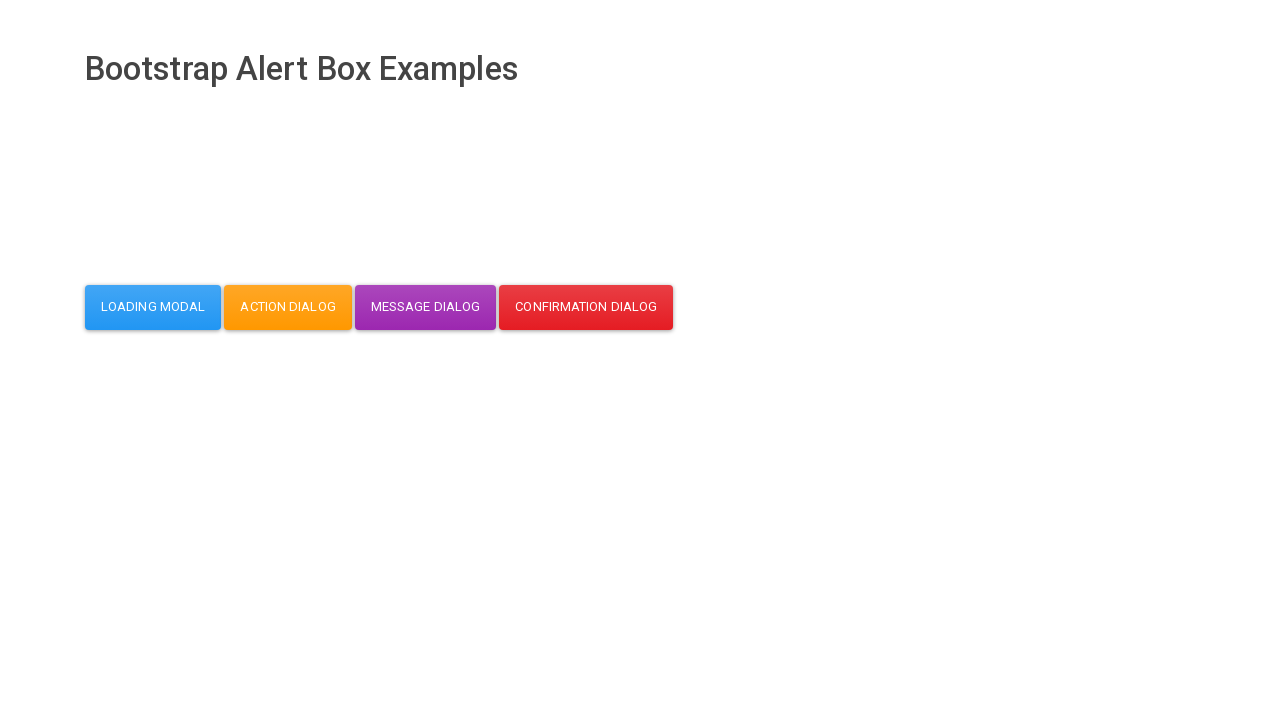

Clicked action button to open bootstrap alert dialog at (288, 307) on button#action
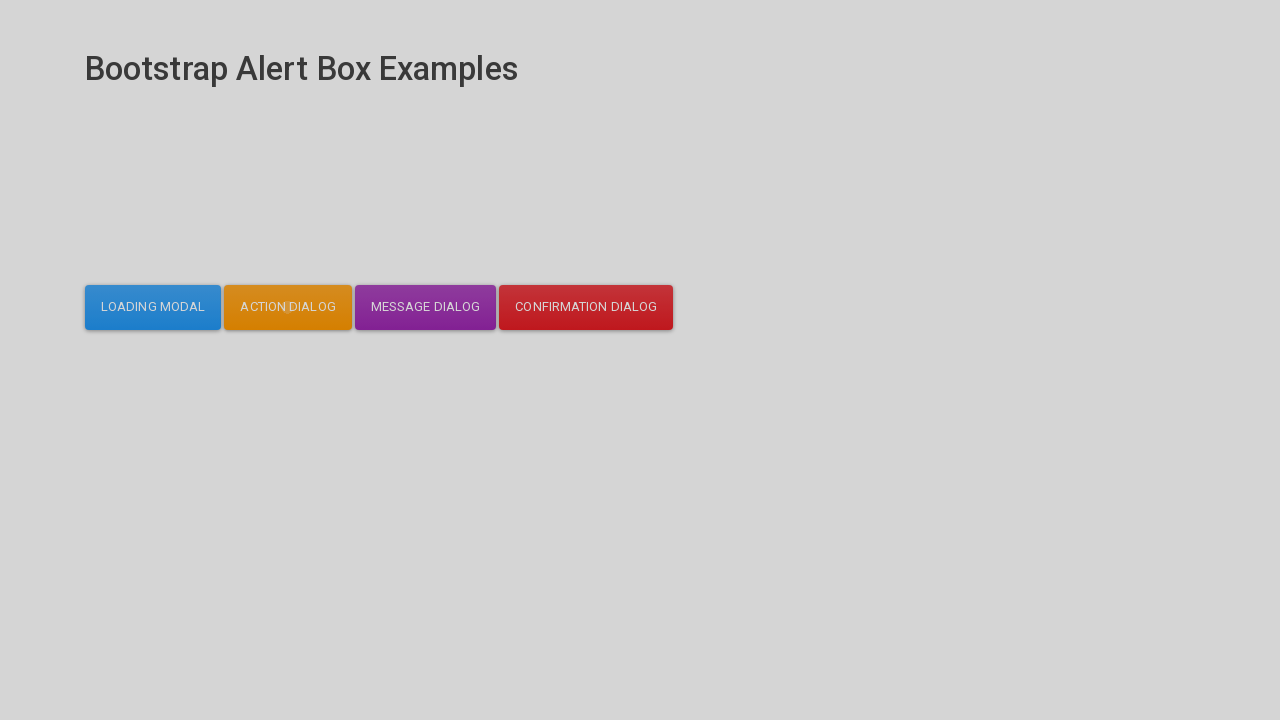

Waited for dialog to appear
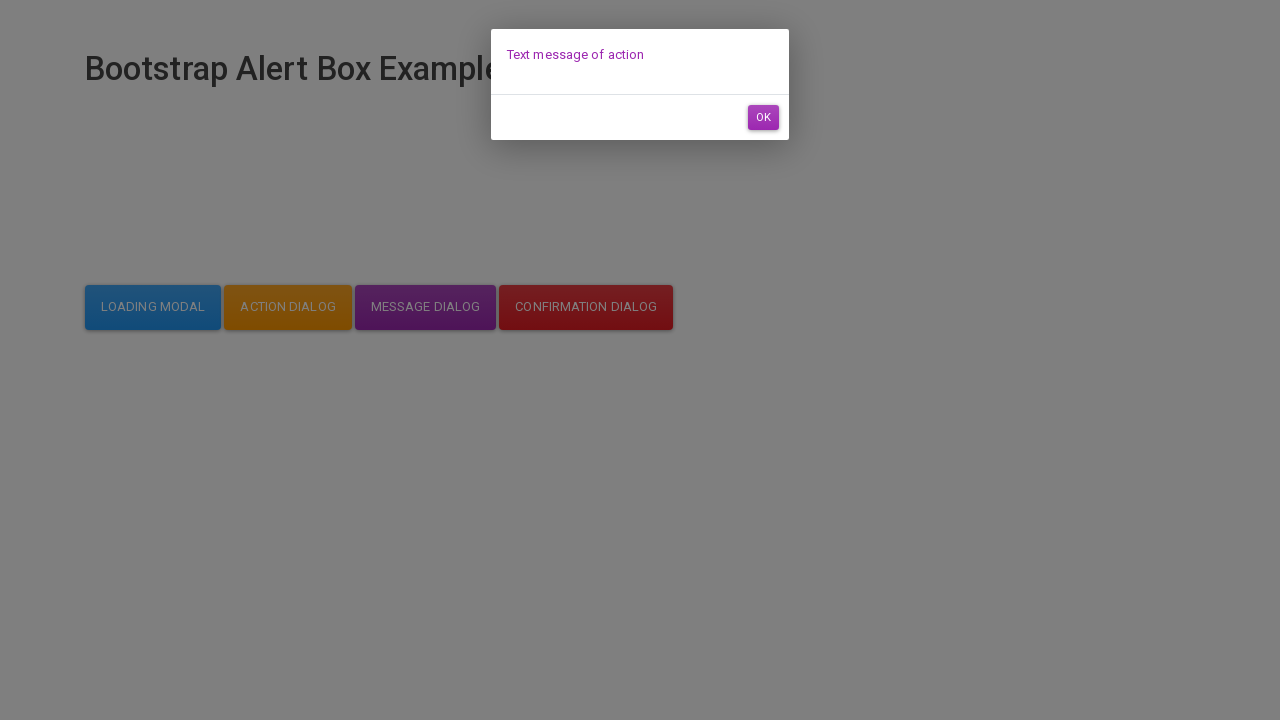

Clicked OK button in the dialog at (763, 117) on button[type='button']
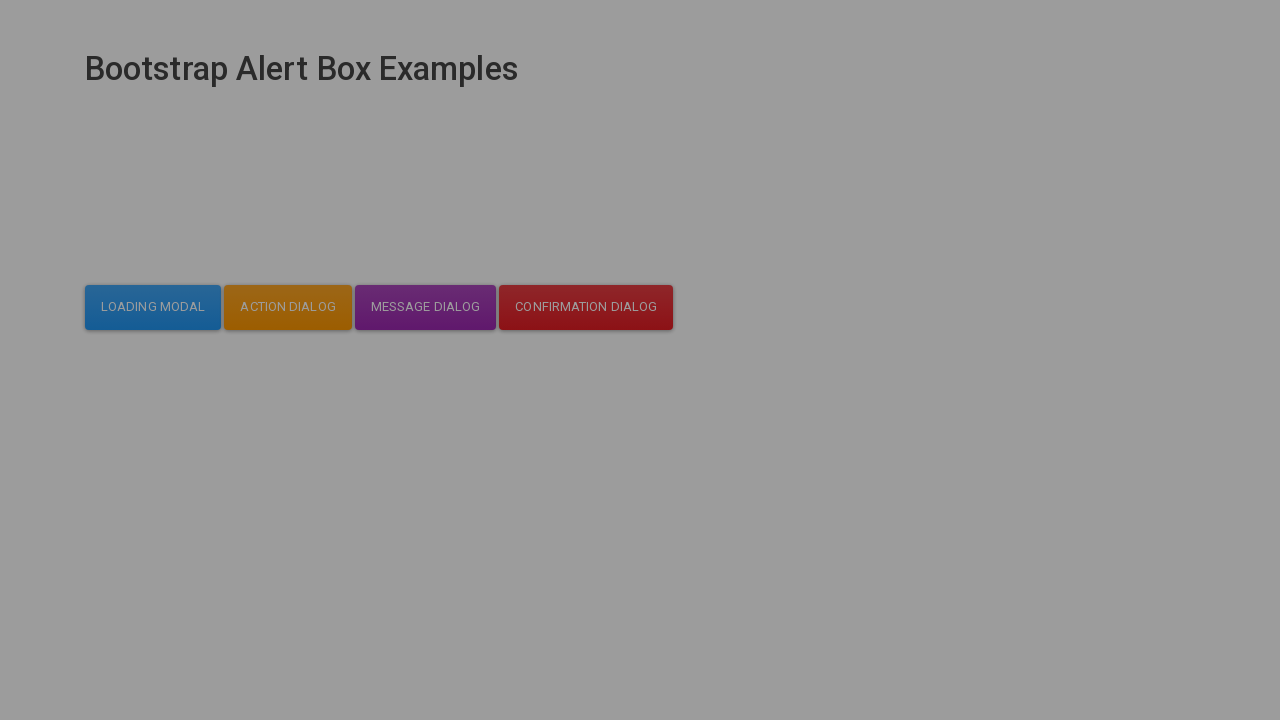

Set up handler to accept browser alert
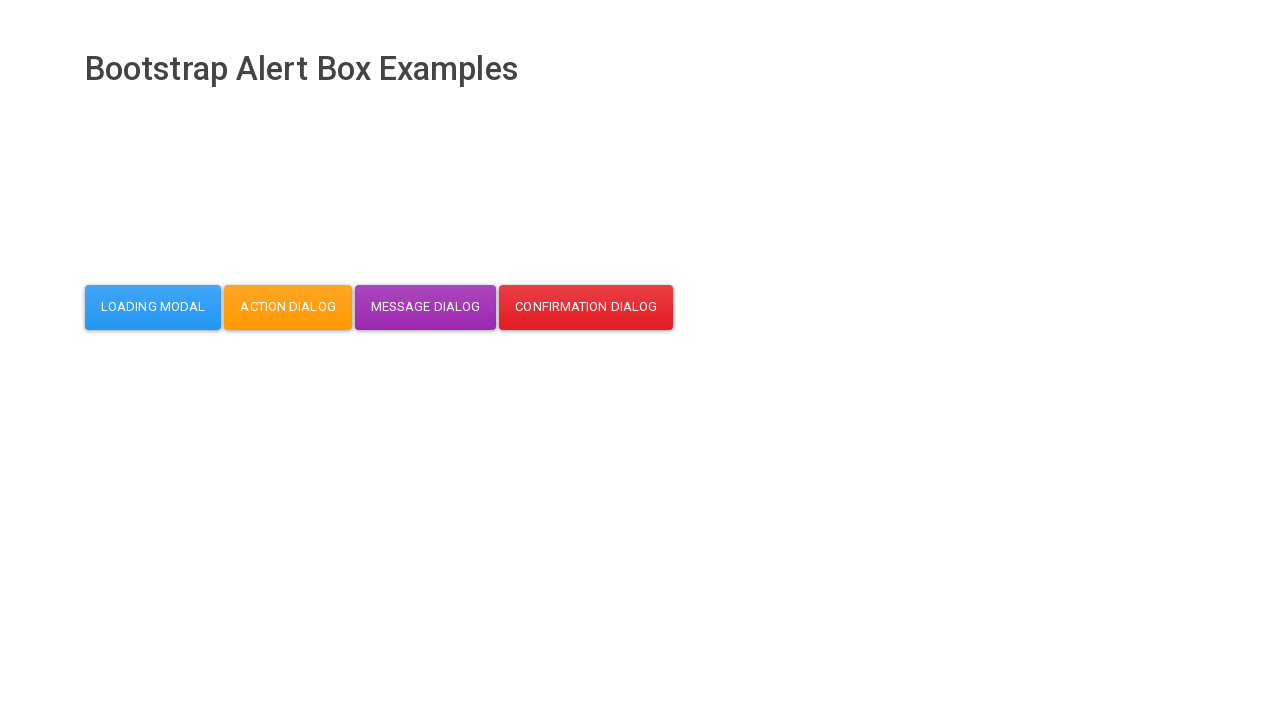

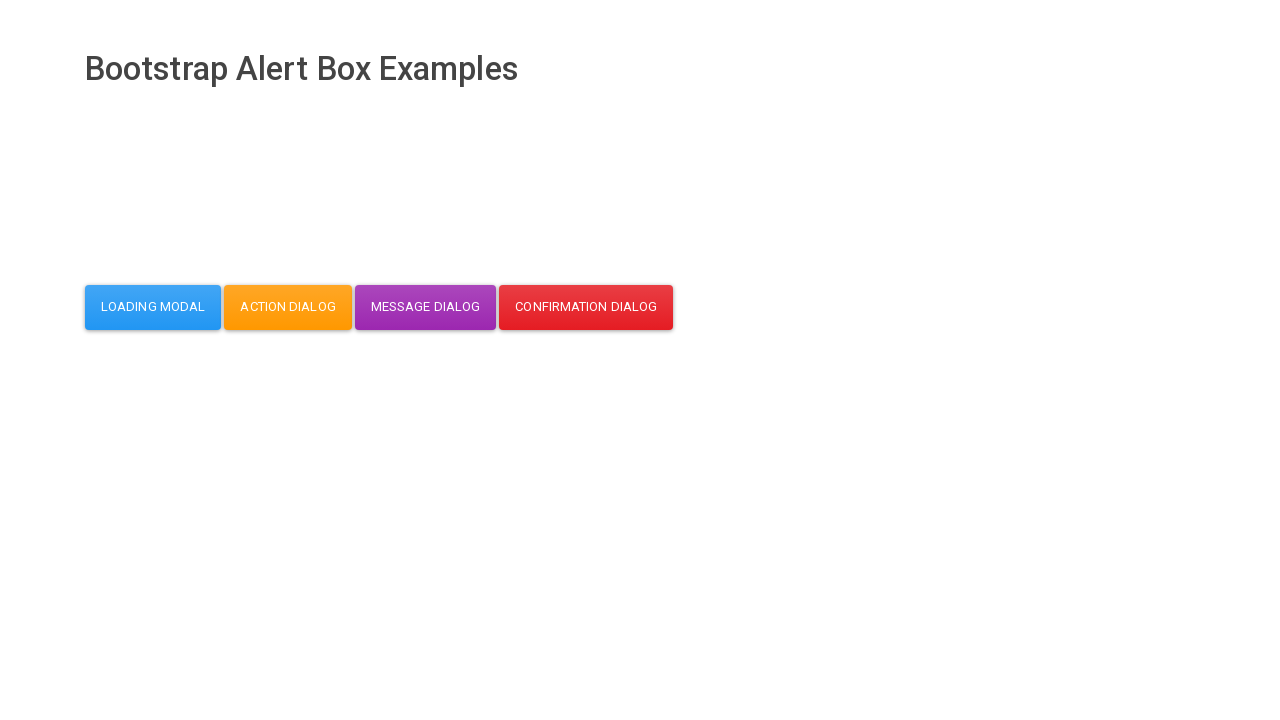